Verifies text content and attributes on the NextBaseCRM login page, including the "Remember me" label and "Forgot your password" link

Starting URL: https://login1.nextbasecrm.com

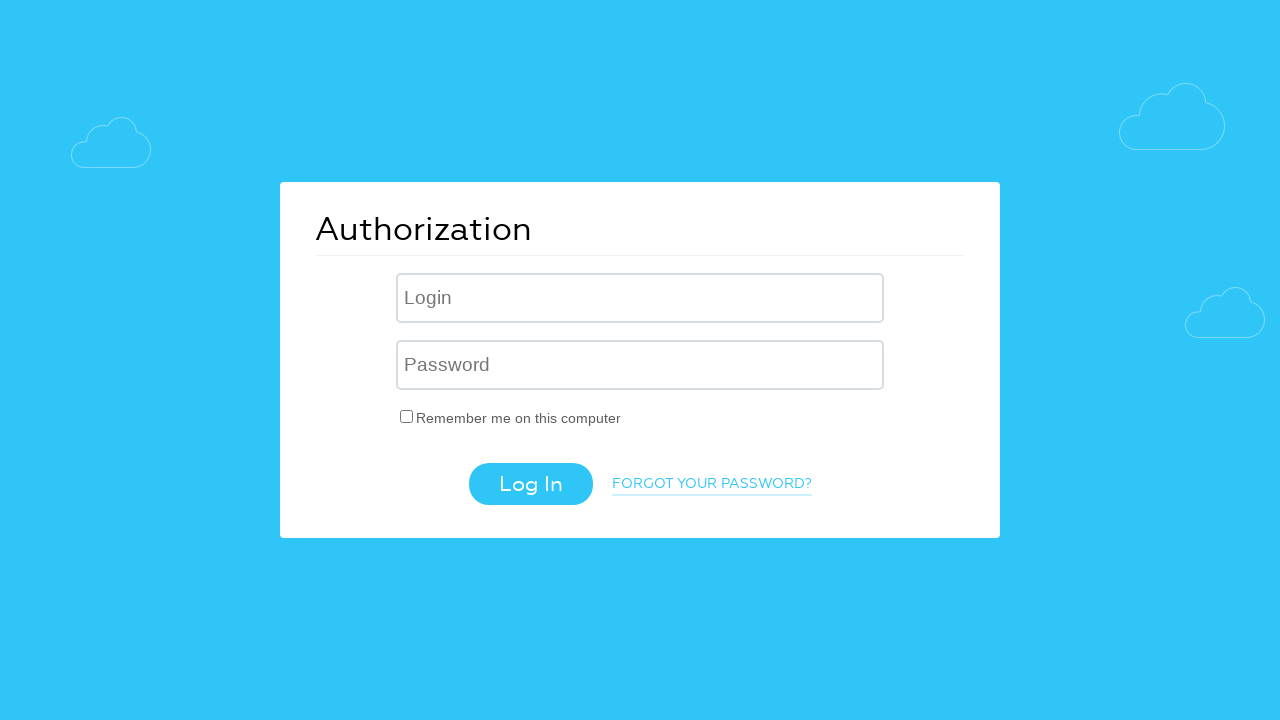

Located 'Remember me' label element
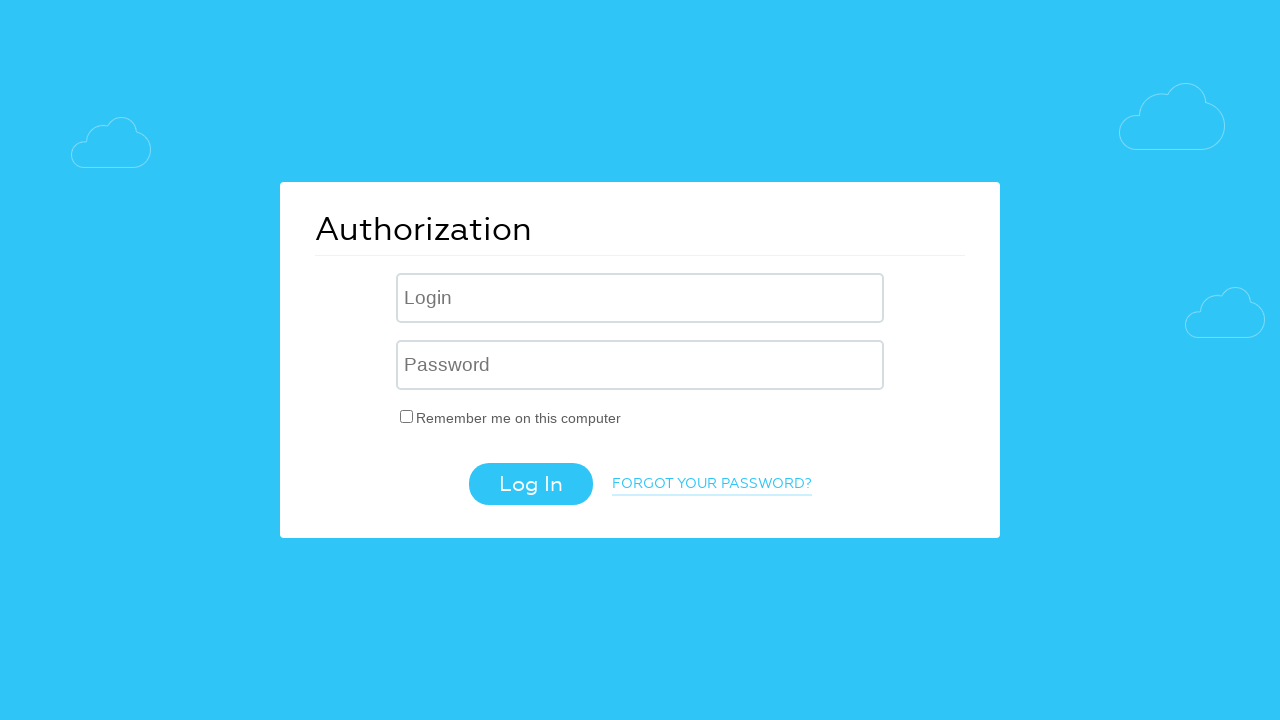

Verified 'Remember me' label text is 'Remember me on this computer'
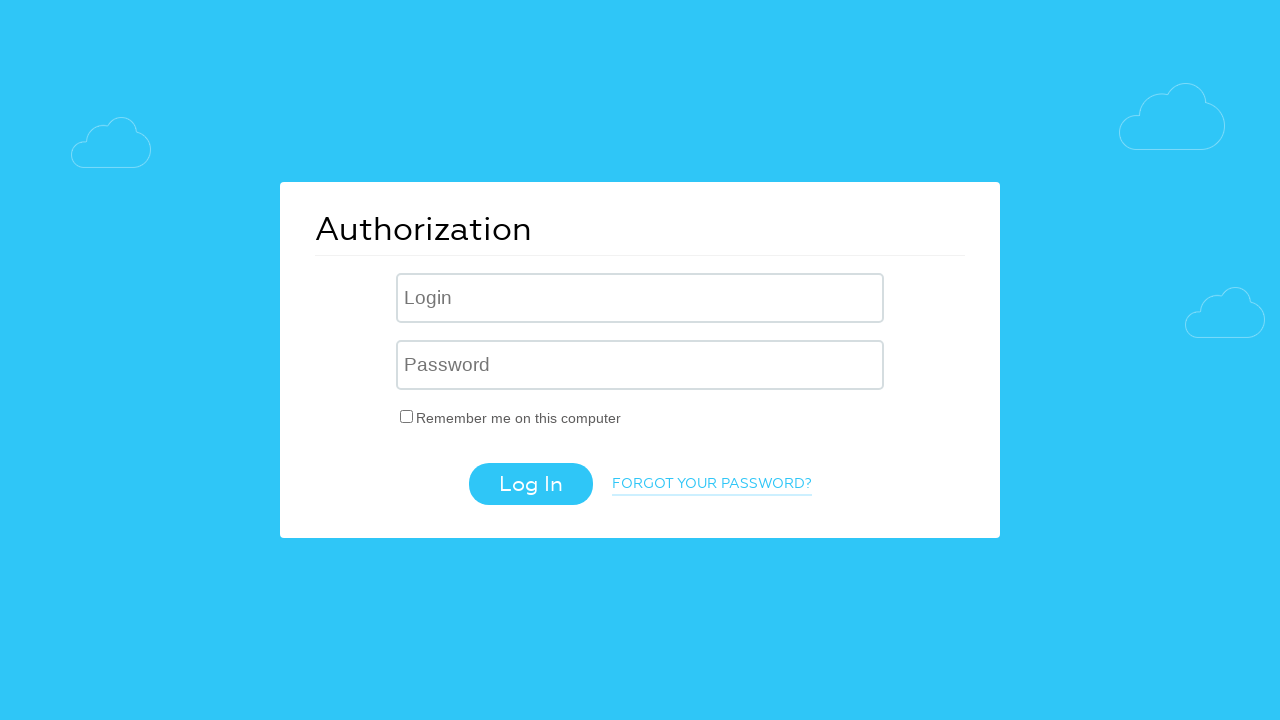

Located 'Forgot your password' link element
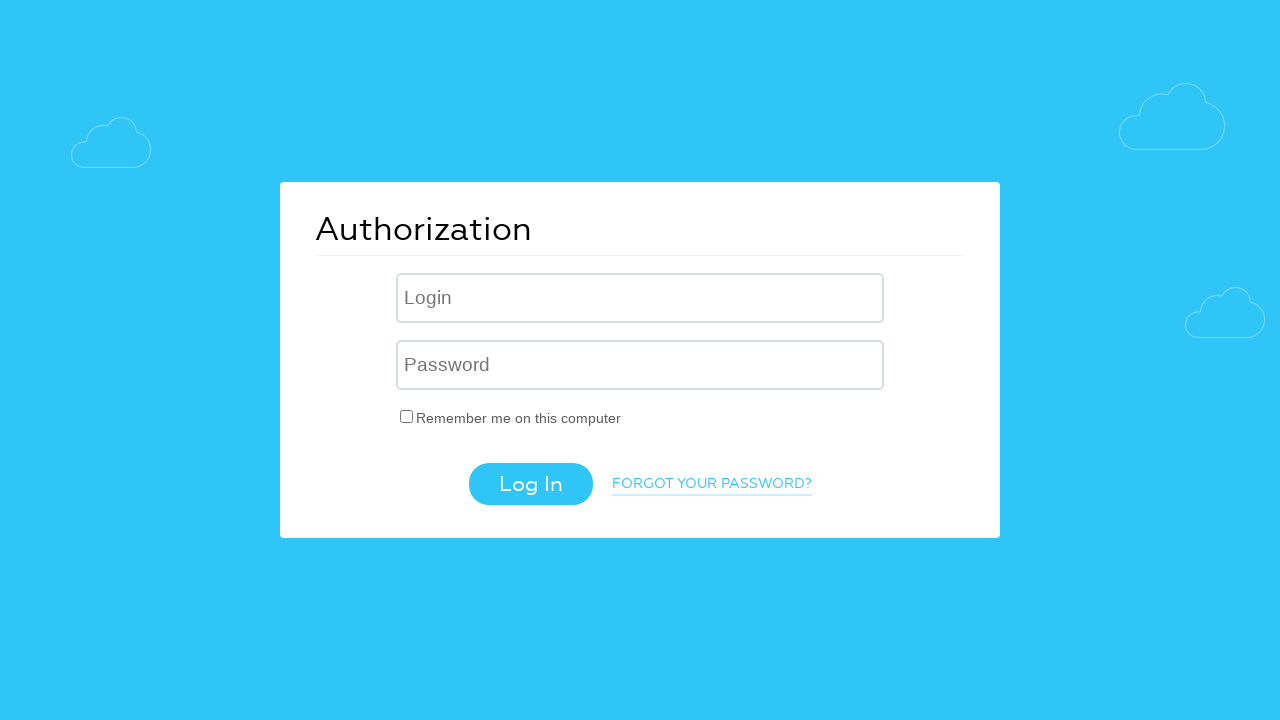

Verified 'Forgot your password' link text is 'Forgot your password?'
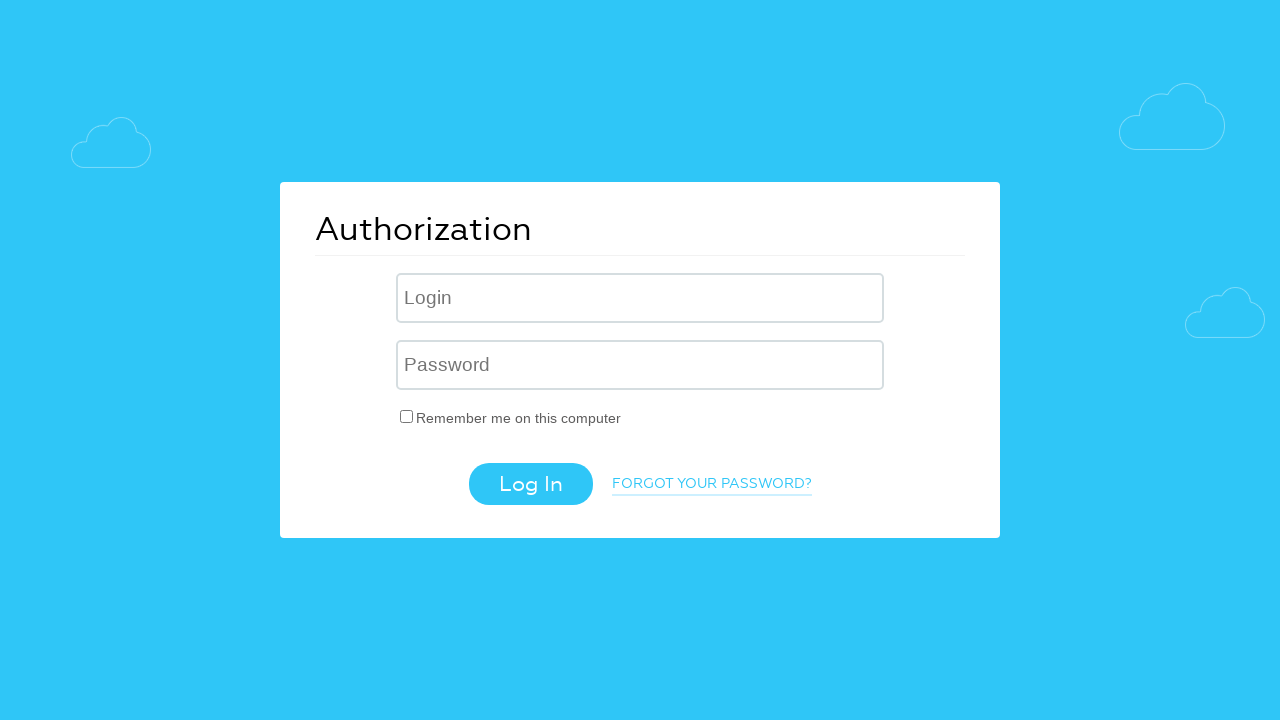

Retrieved href attribute from 'Forgot your password' link
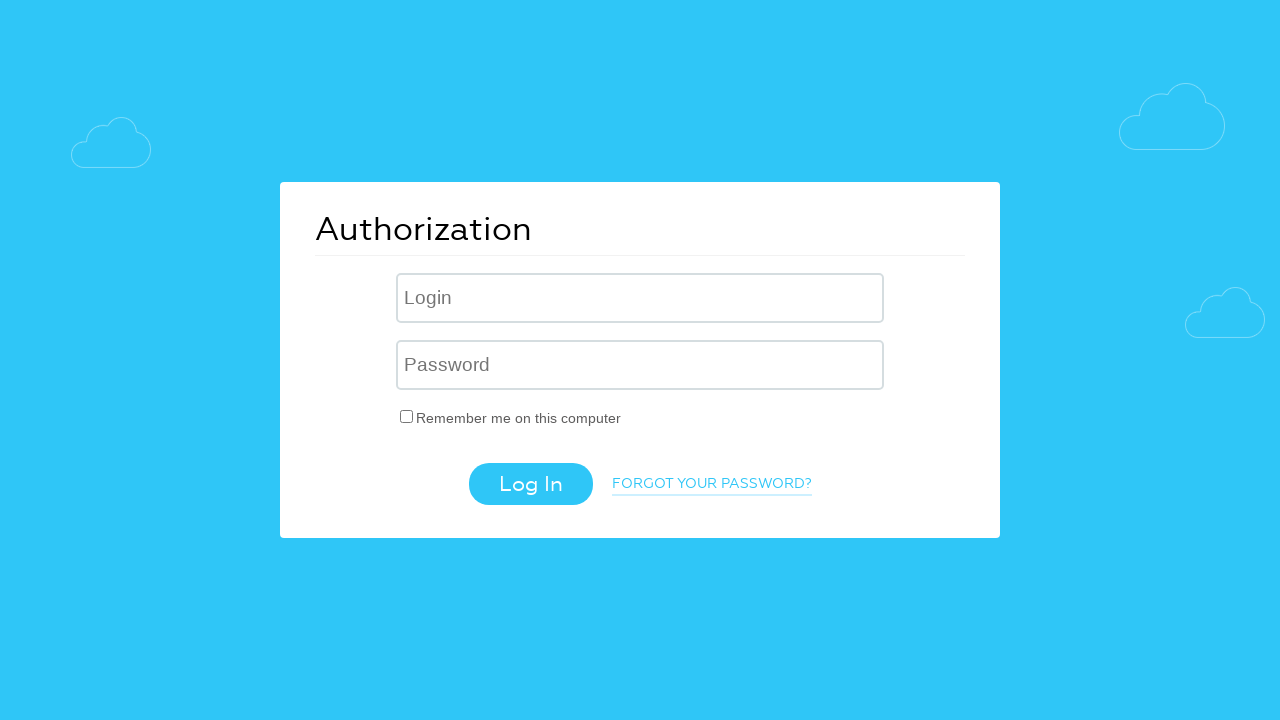

Verified href attribute contains 'forgot_password=yes' parameter
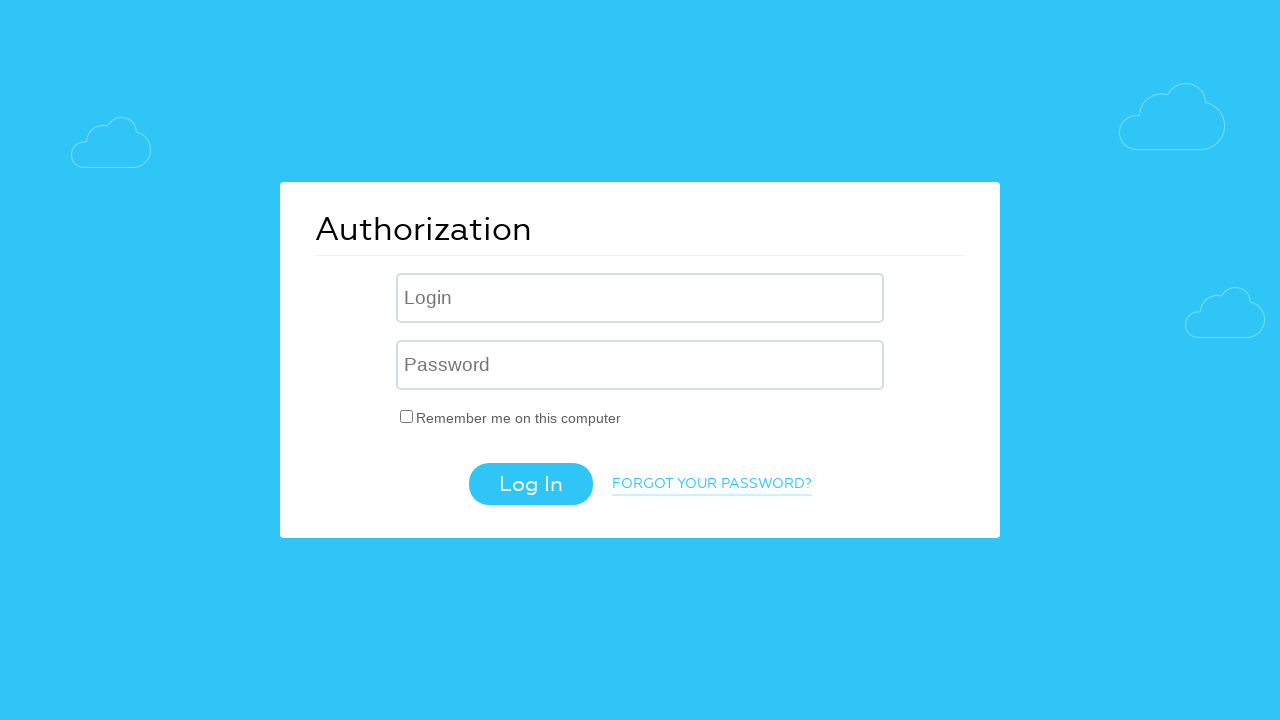

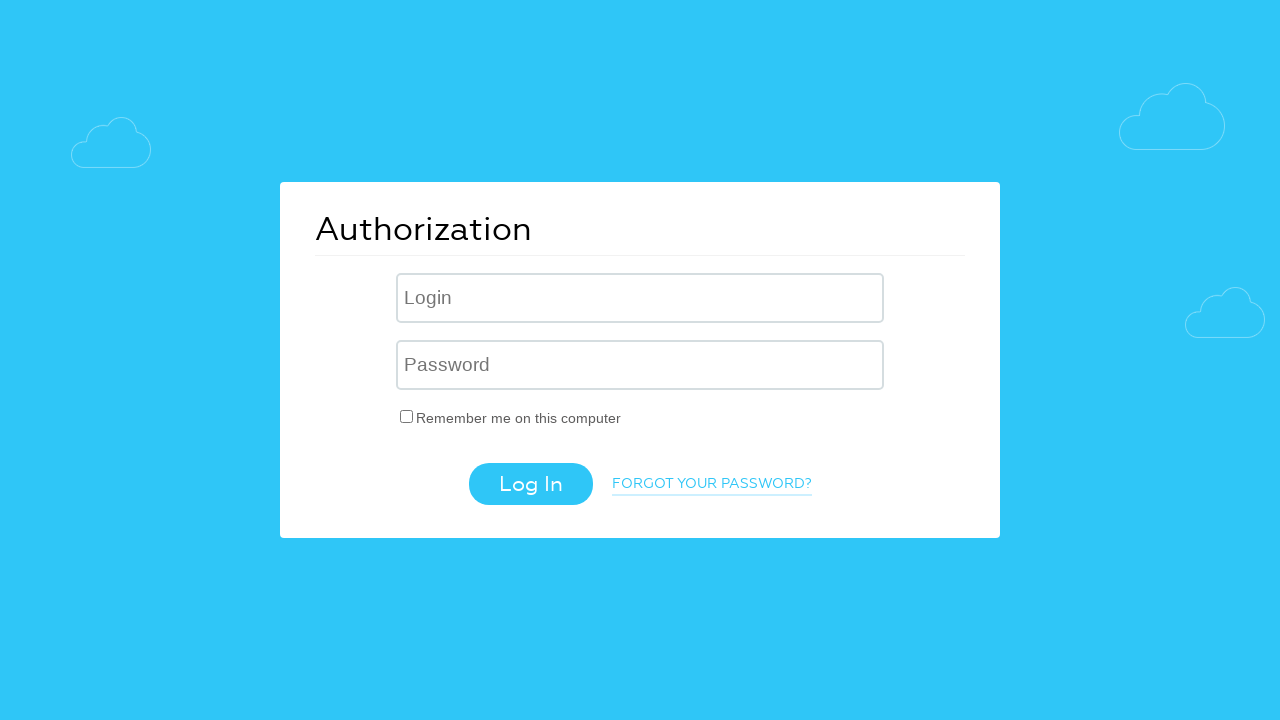